Tests that clicking the Due column header sorts the table data in ascending order by verifying the values are properly ordered

Starting URL: http://the-internet.herokuapp.com/tables

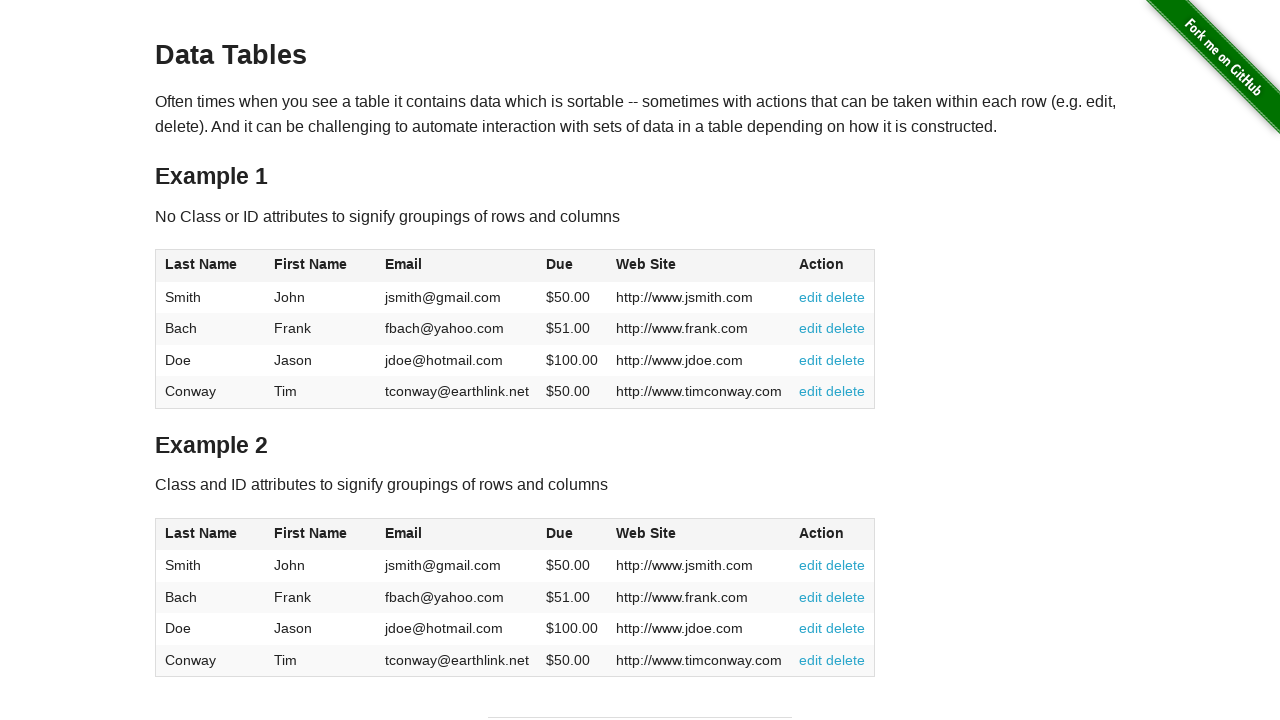

Clicked Due column header to sort in ascending order at (572, 266) on #table1 thead tr th:nth-of-type(4)
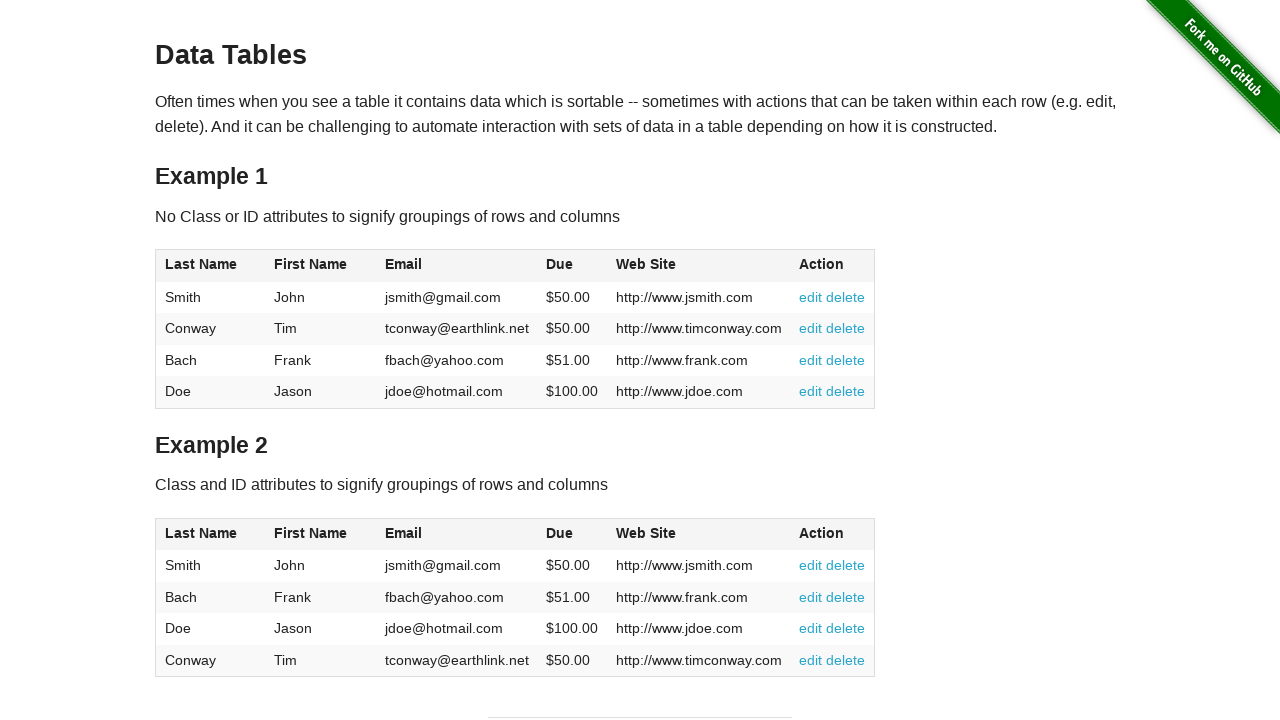

Due column values loaded after sorting
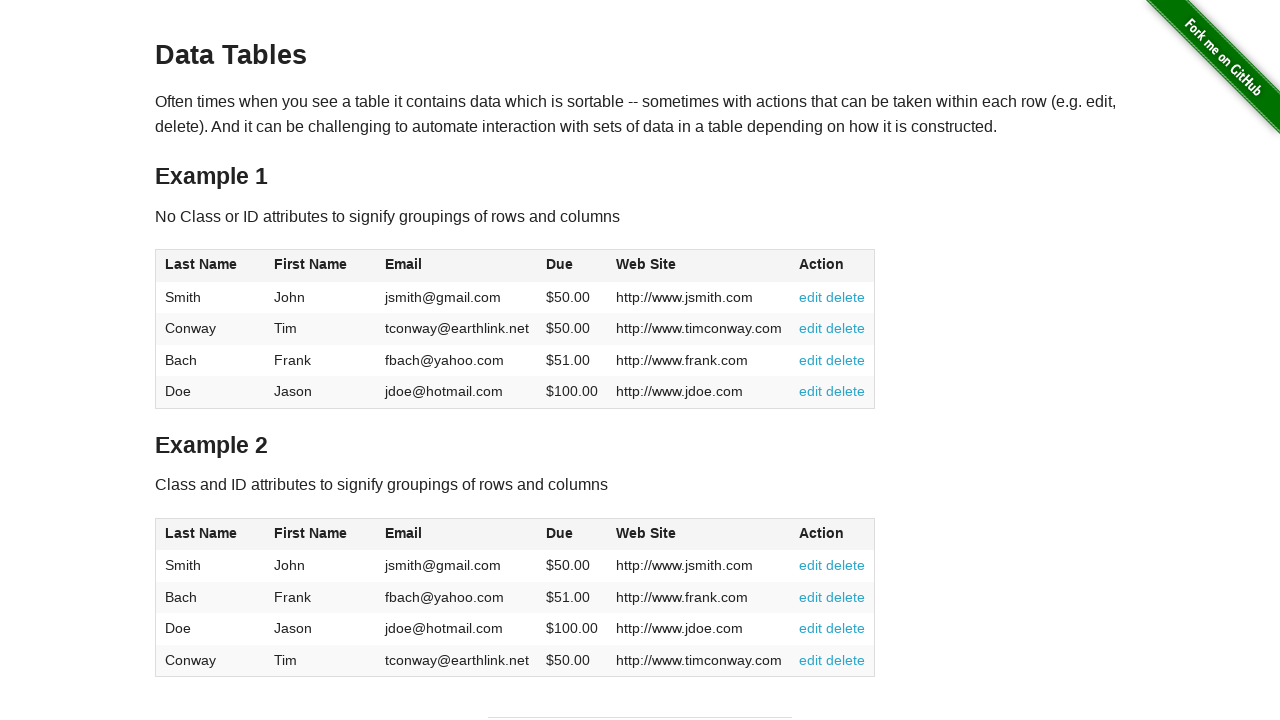

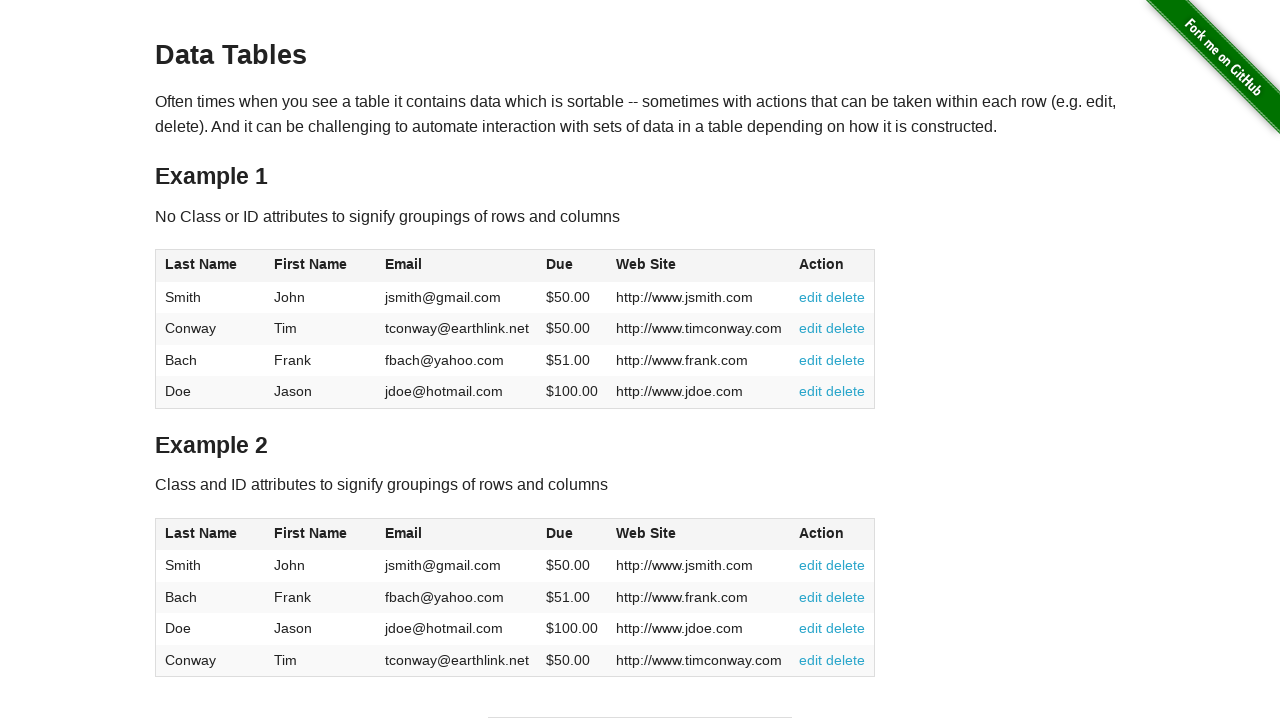